Navigates to My Account page by clicking the My Account link in navigation

Starting URL: https://alchemy.hguy.co/lms

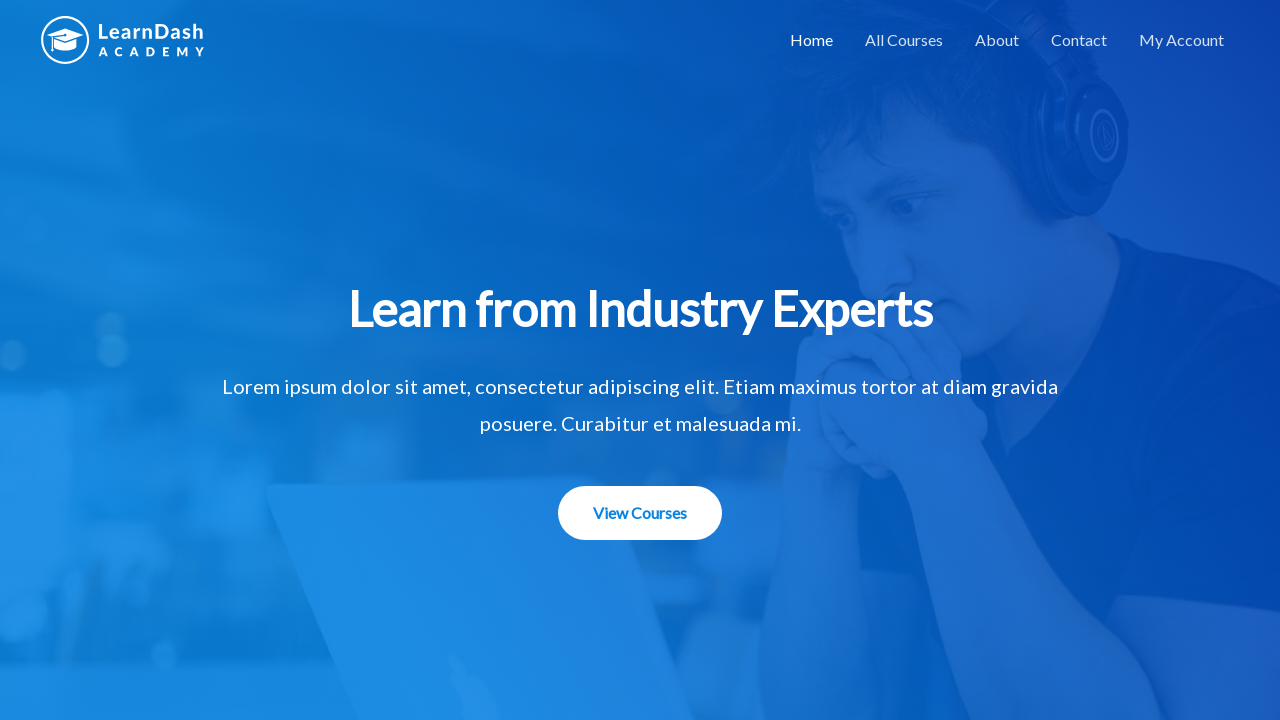

Clicked My Account link in navigation at (1182, 40) on xpath=//a[text() = 'My Account']
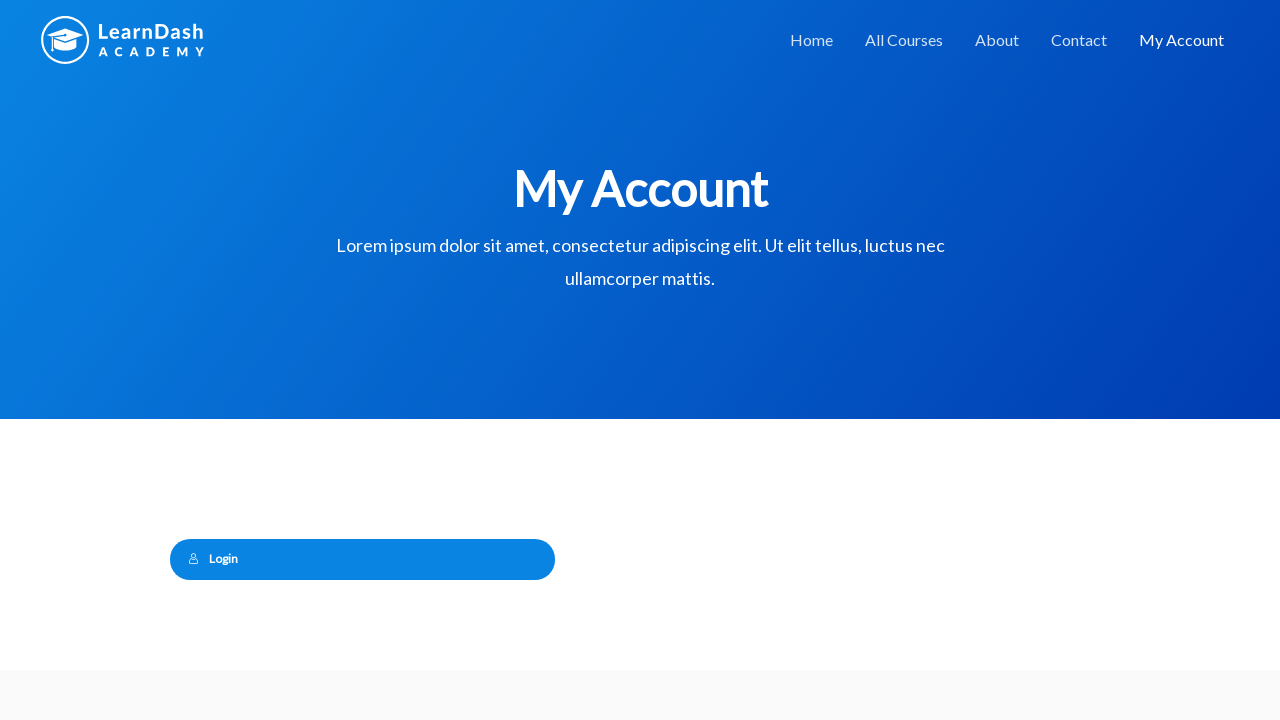

Page loaded and DOM content ready
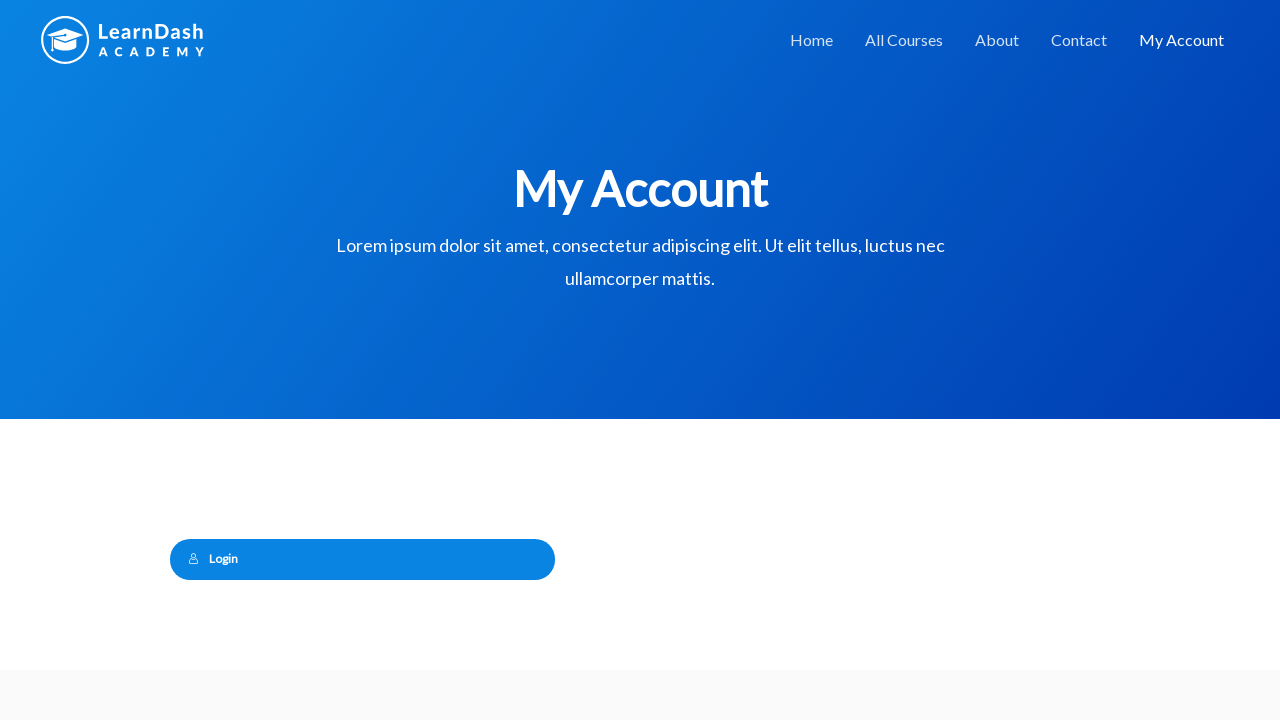

Verified page title is 'My Account – Alchemy LMS'
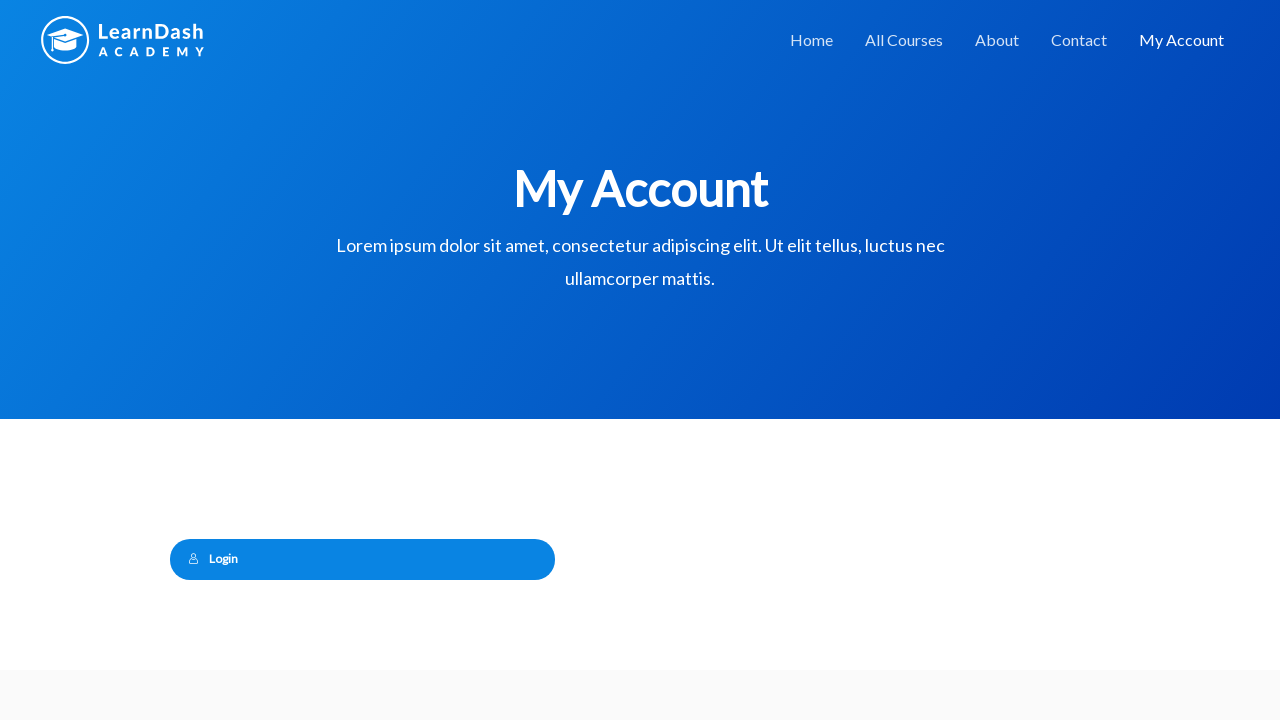

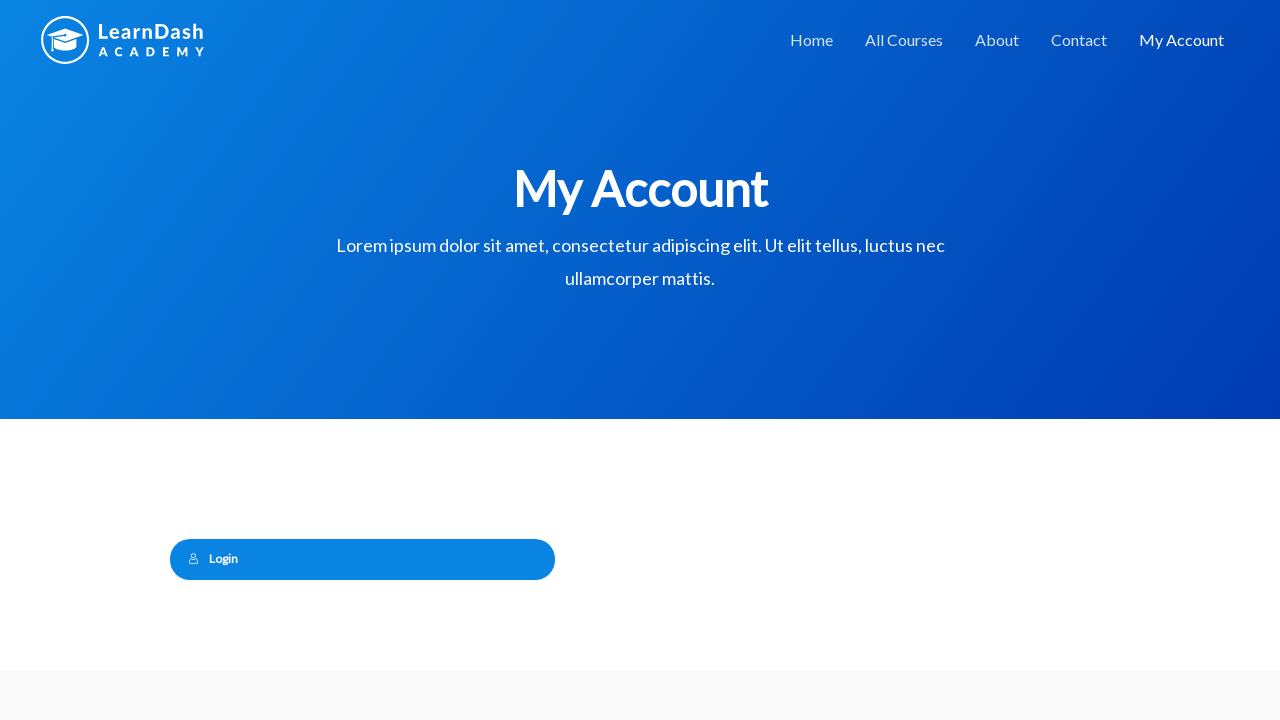